Tests zooming within an iframe by switching to the first frame and applying a 170% zoom level using JavaScript execution

Starting URL: https://jqueryui.com/draggable/

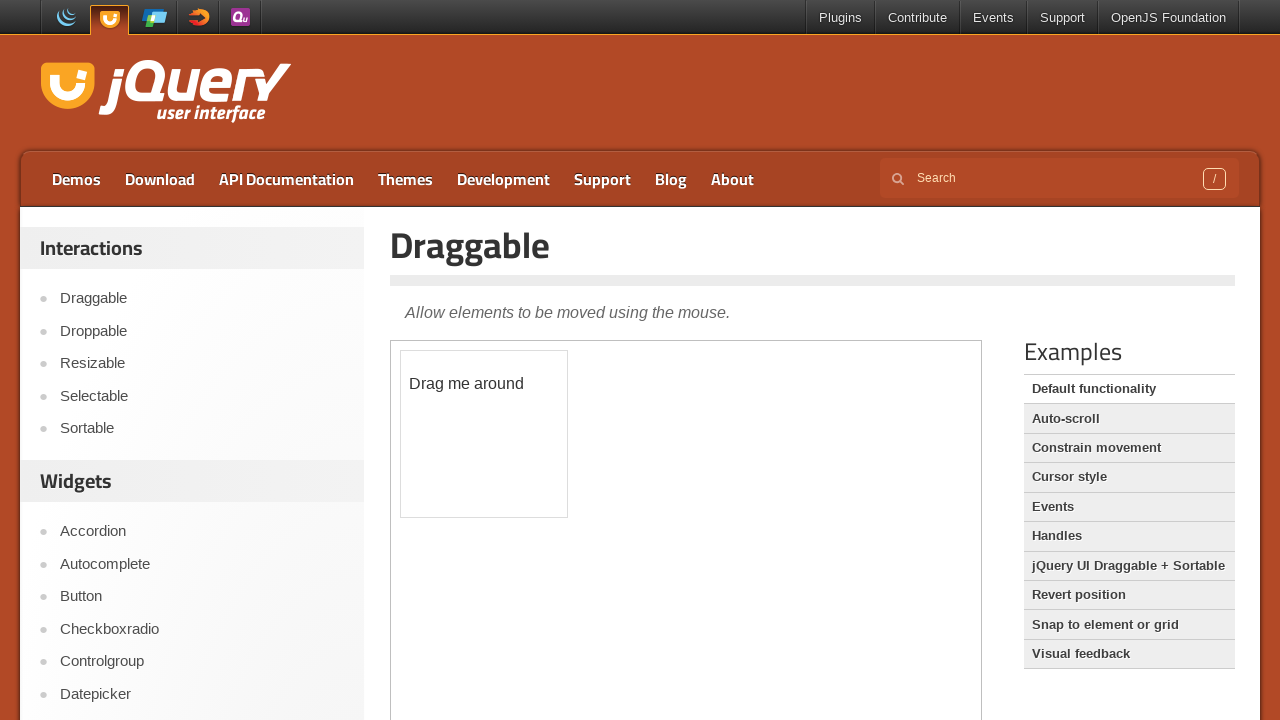

Located the first iframe on the page
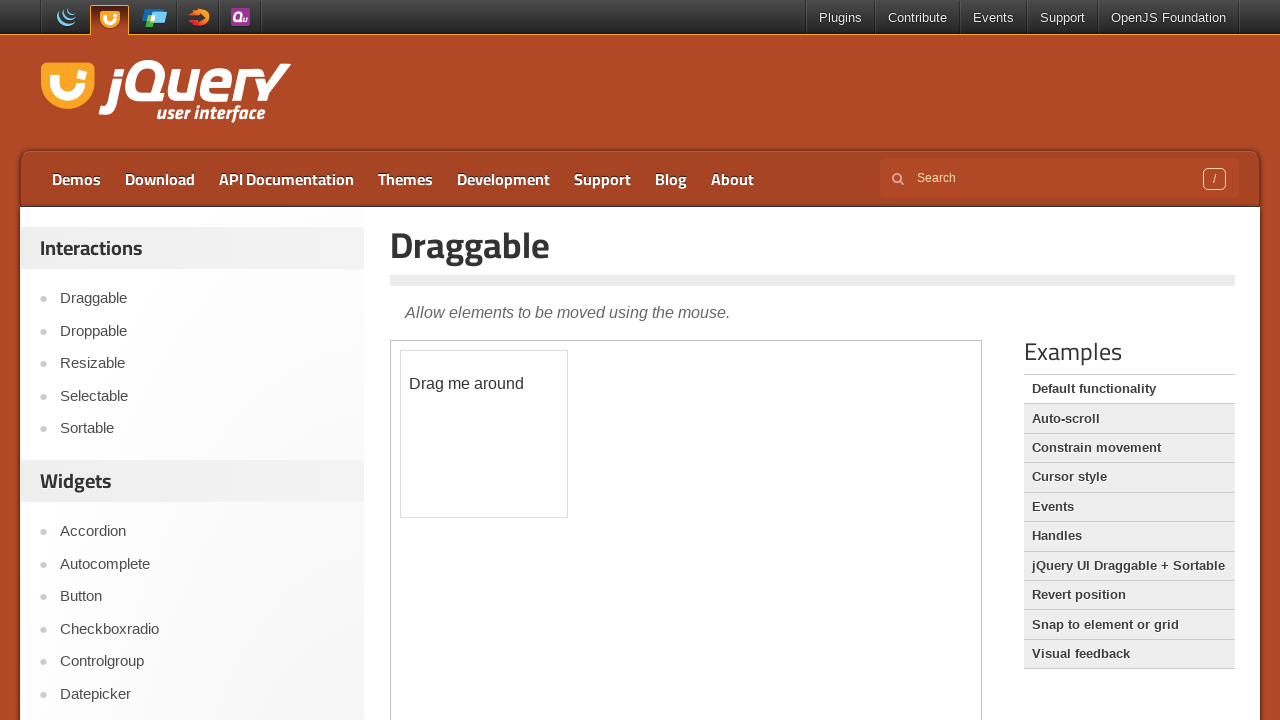

Applied 170% zoom level to iframe content via JavaScript
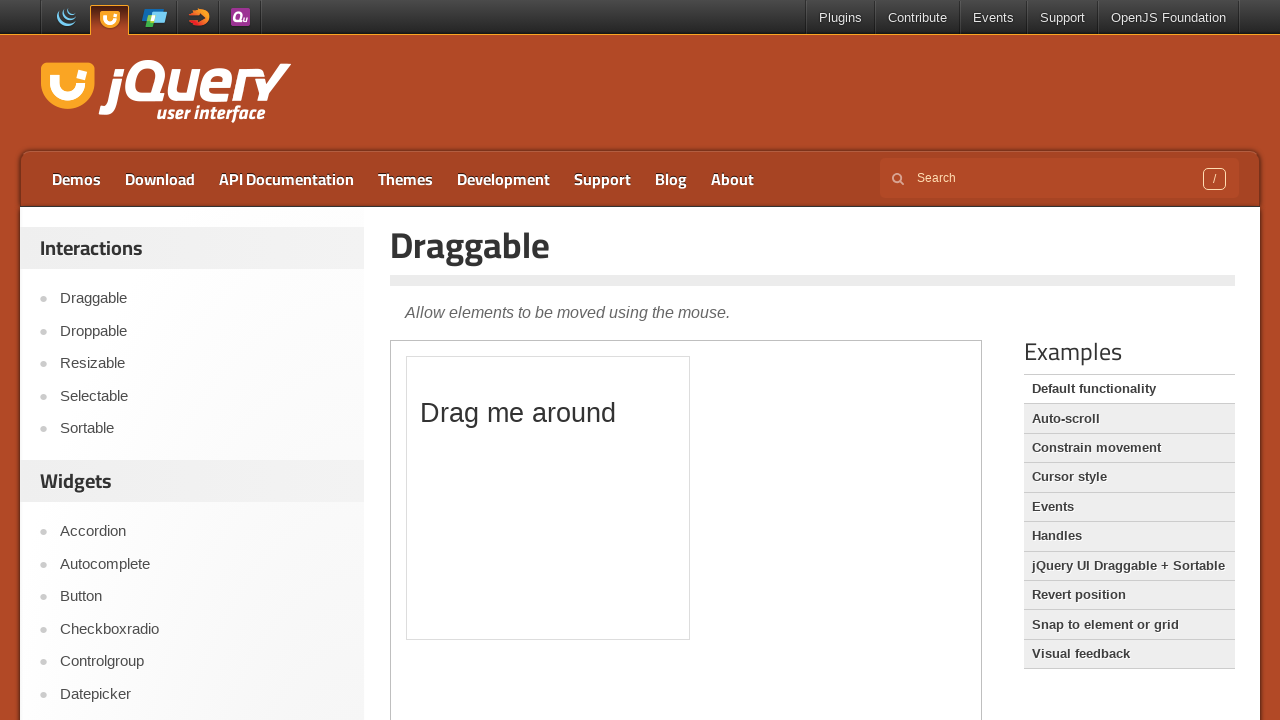

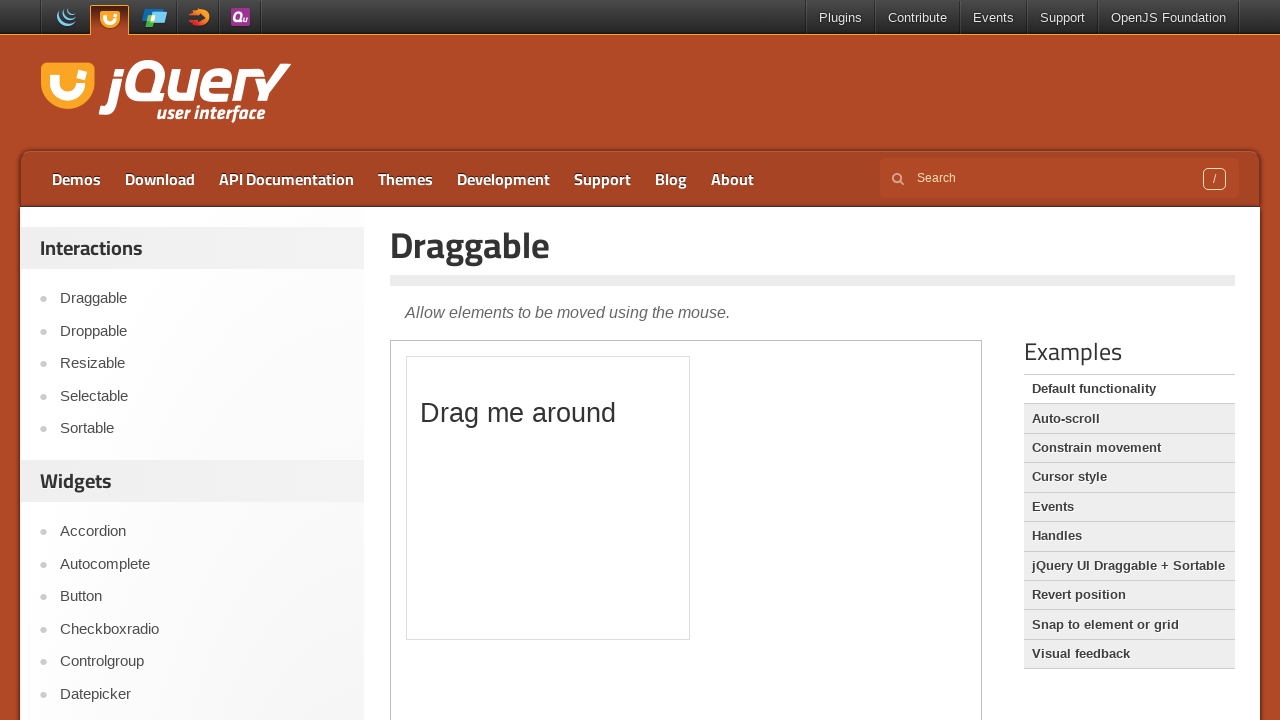